Tests alert handling functionality by triggering a simple alert, reading its text, accepting it, and verifying the result

Starting URL: https://training-support.net/webelements/alerts

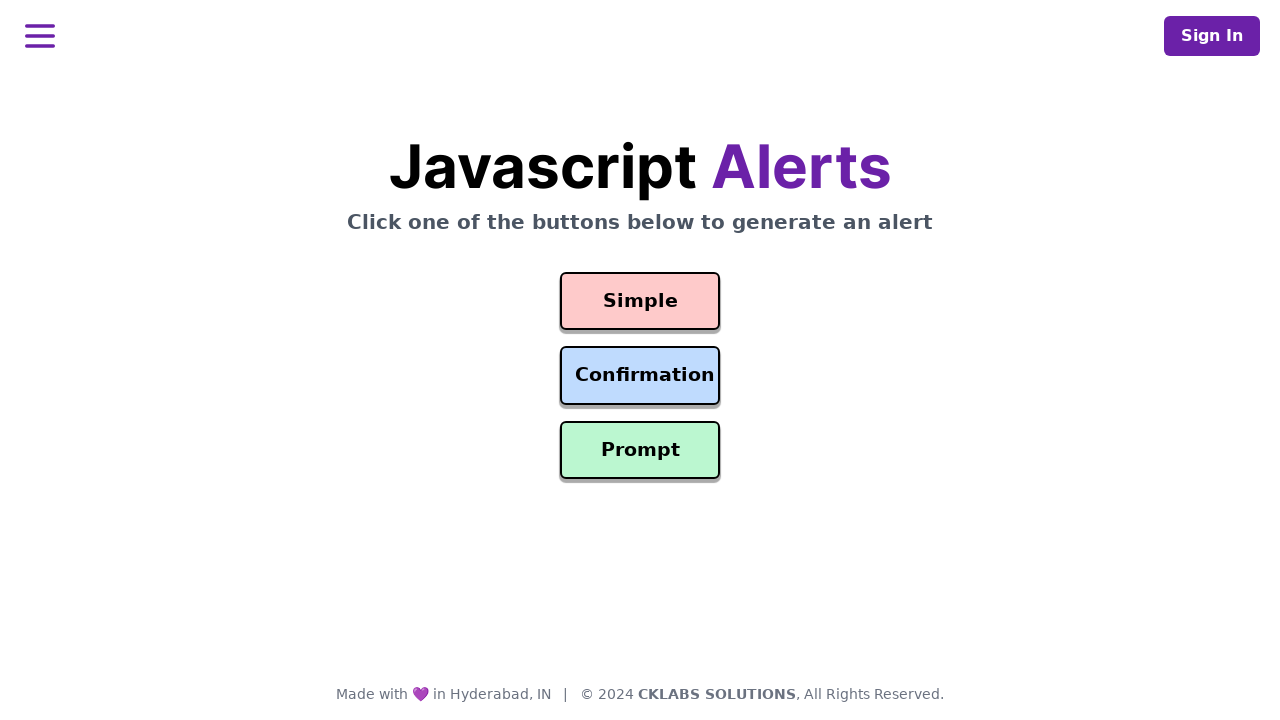

Clicked button to trigger simple alert at (640, 301) on #simple
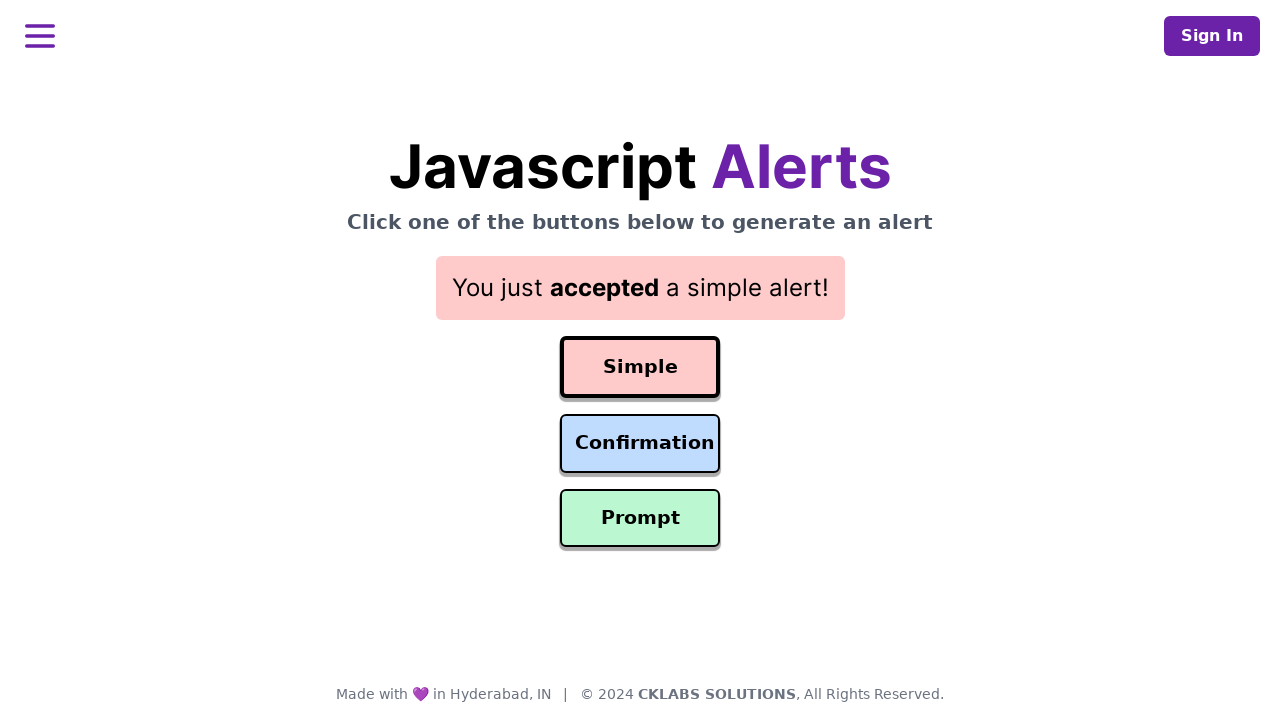

Set up dialog handler to accept alerts
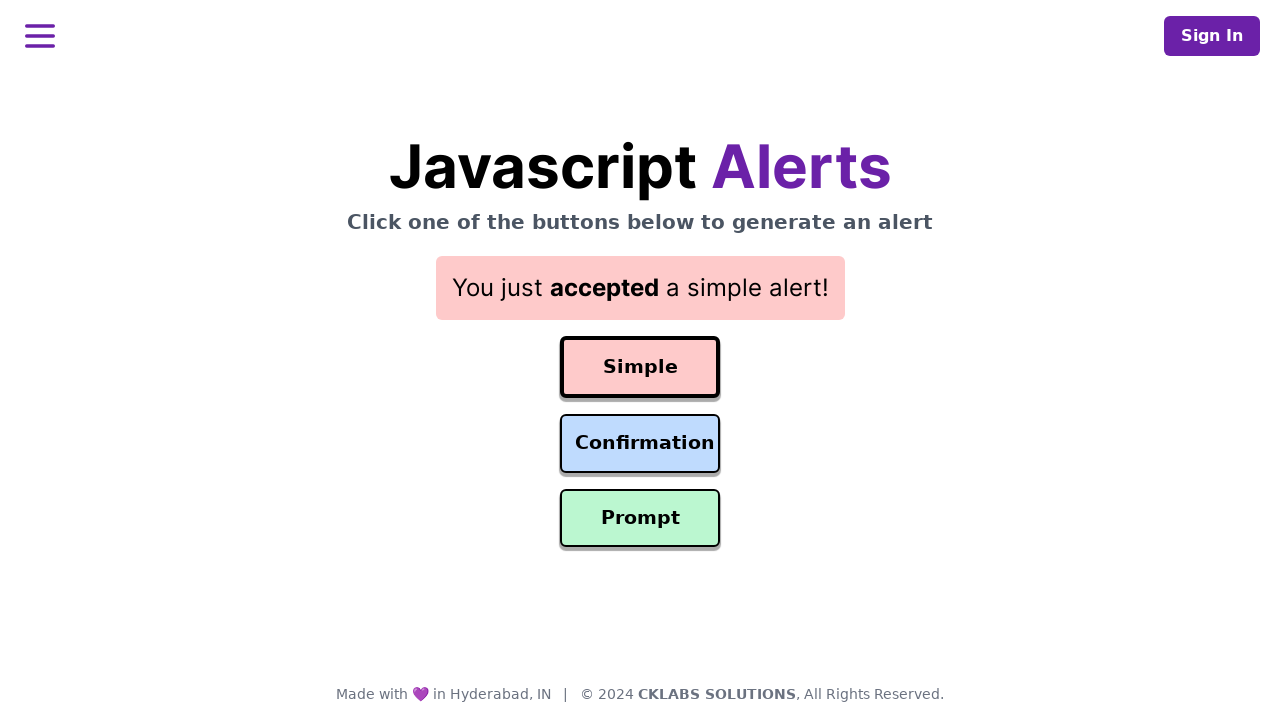

Waited for result text to appear
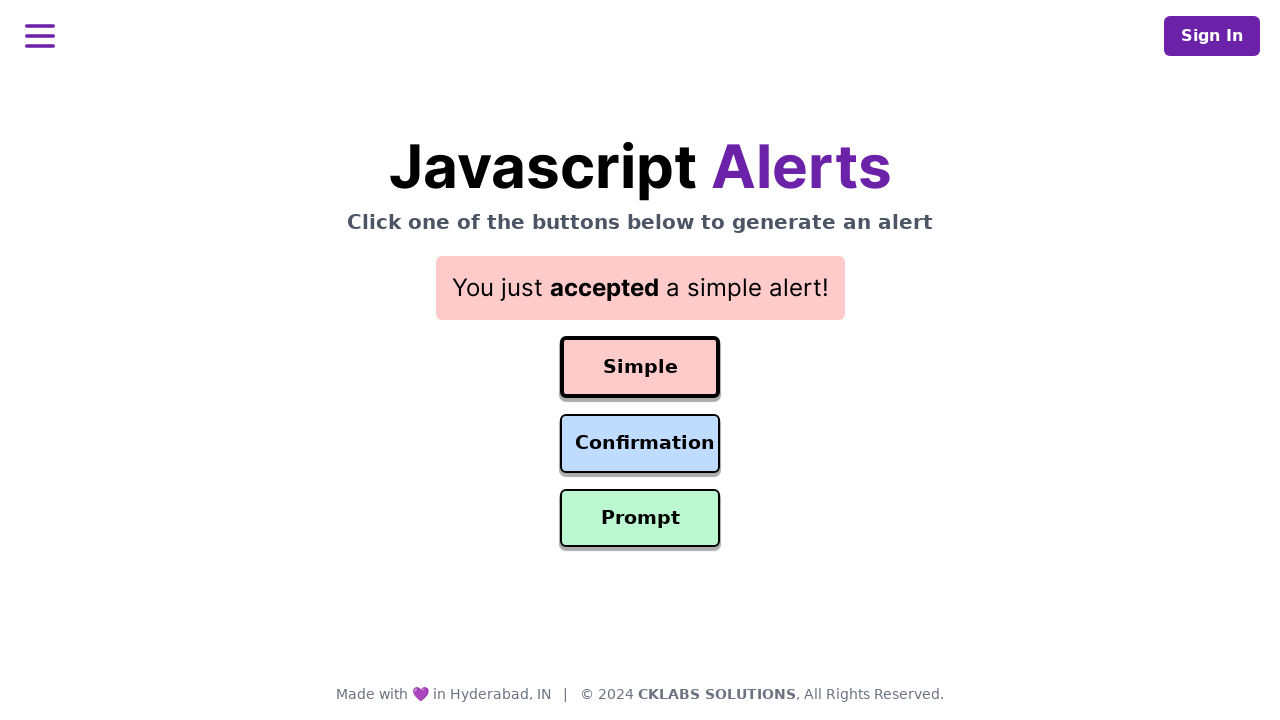

Retrieved result text: You just accepted a simple alert!
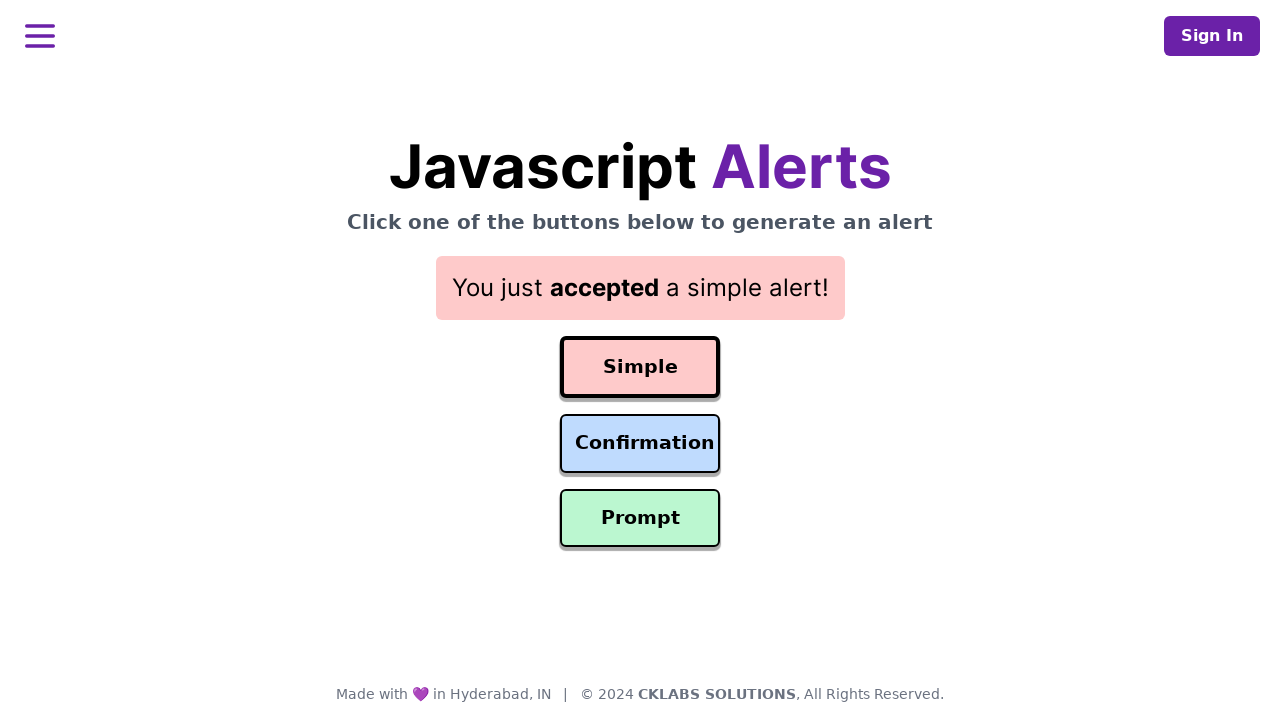

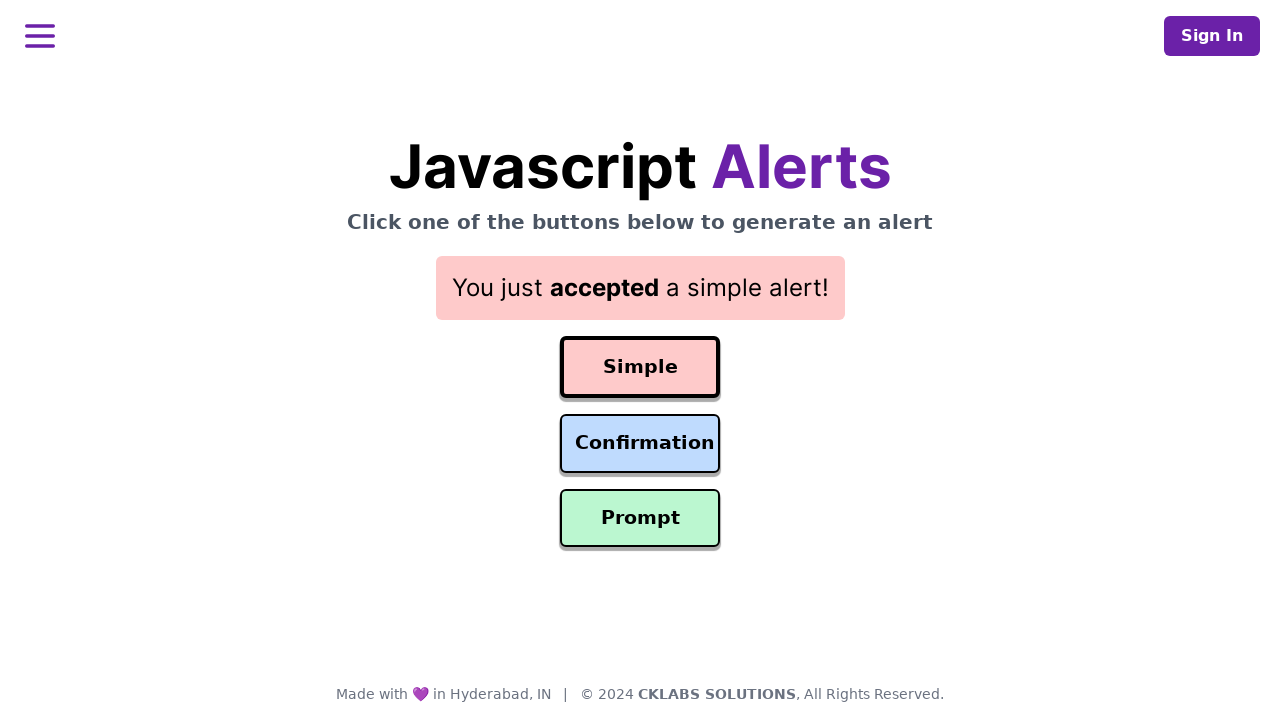